Tests iframe interaction by switching to iframe, filling text field inside it, then switching back

Starting URL: https://antoniotrindade.com.br/treinoautomacao/elementsweb.html

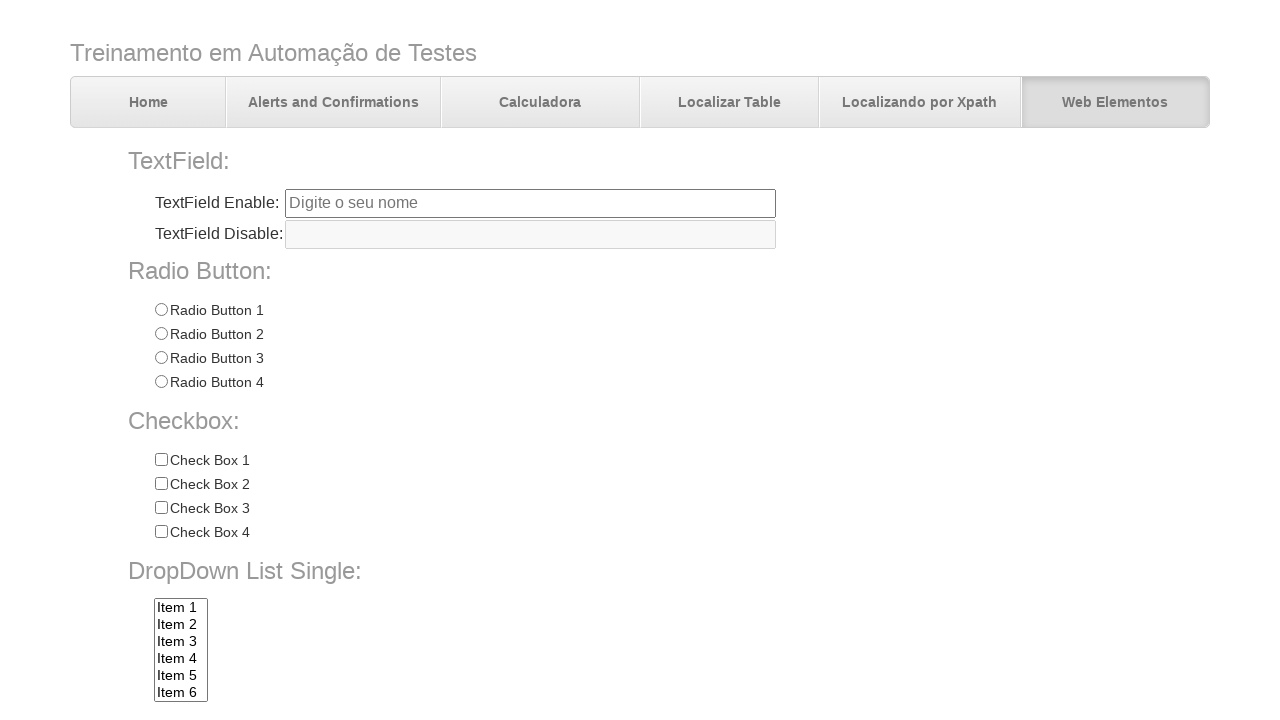

Switched to iframe with name 'frame1'
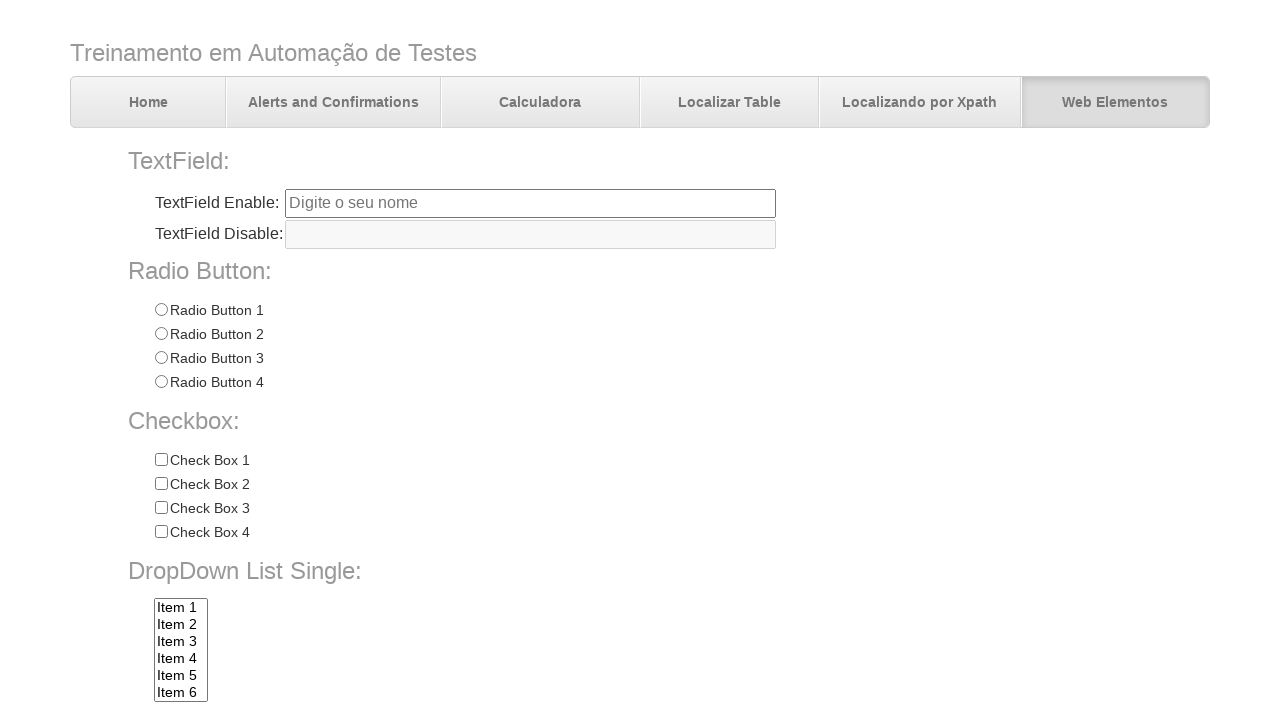

Filled text field inside iframe with 'Automação de testes com WebDriver' on #tfiframe
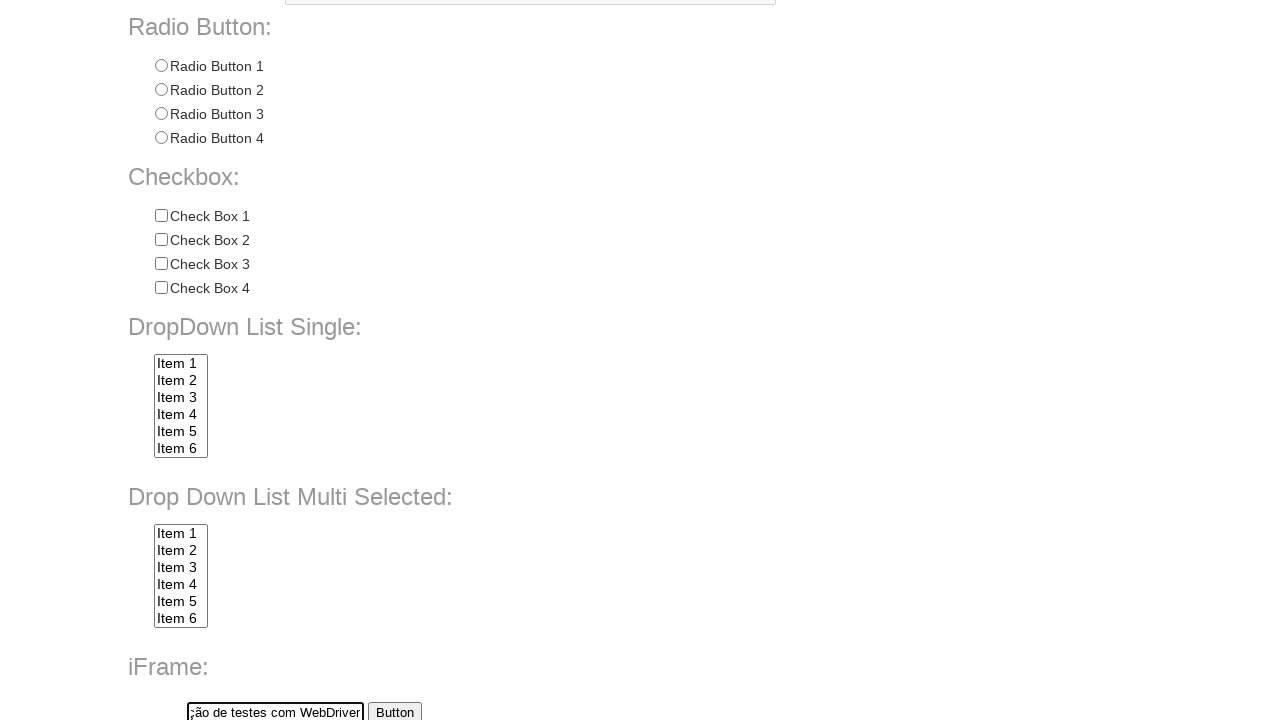

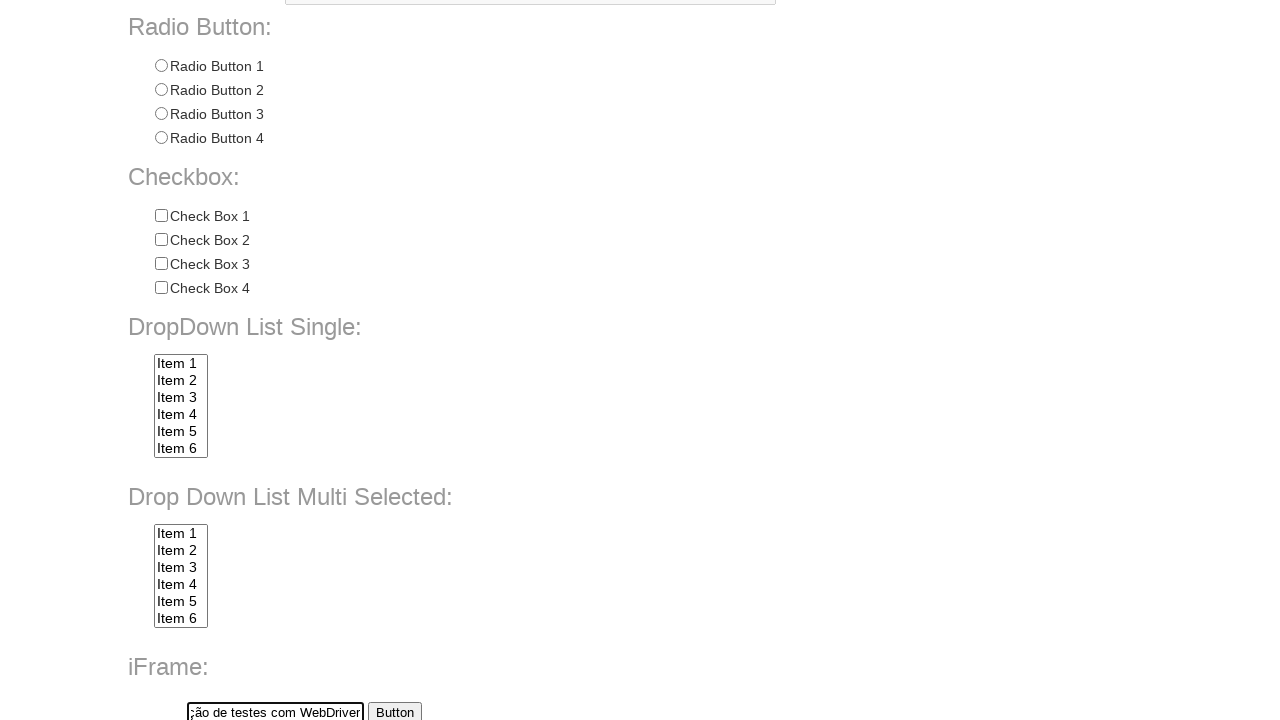